Navigates to the PlayTech People website and verifies the page loads successfully

Starting URL: https://www.playtechpeople.com

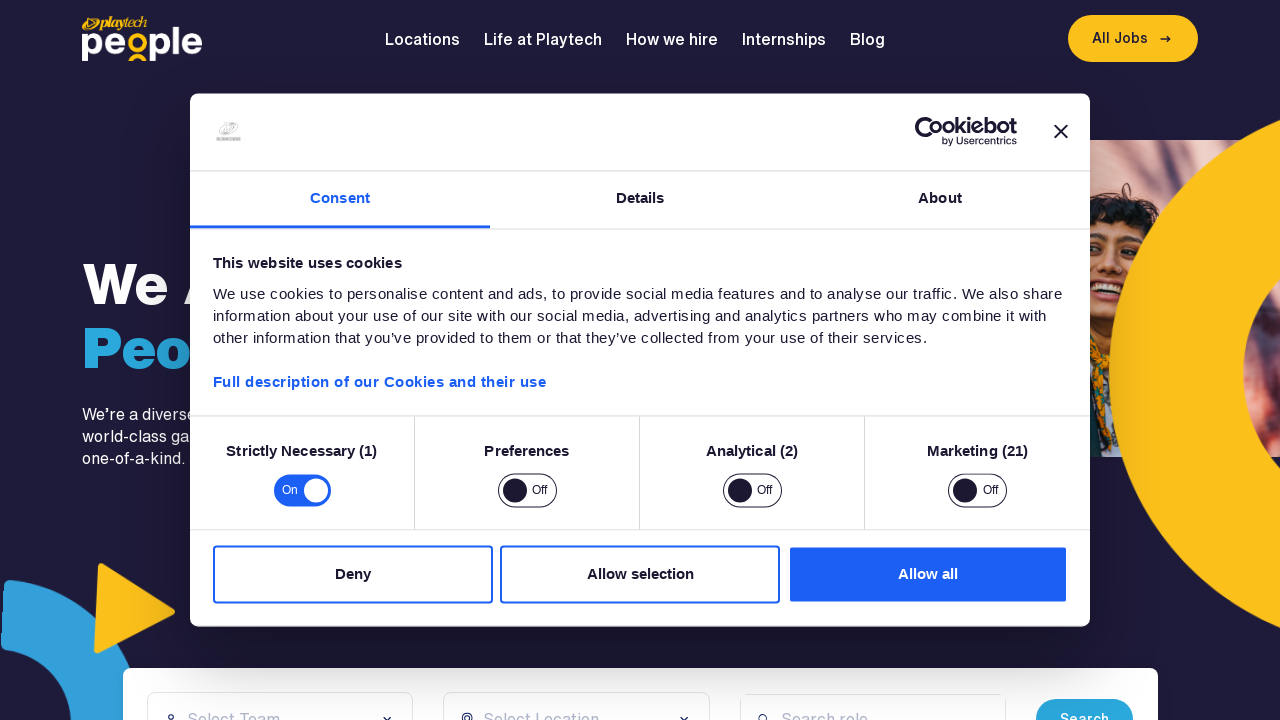

Navigated to PlayTech People website at https://www.playtechpeople.com
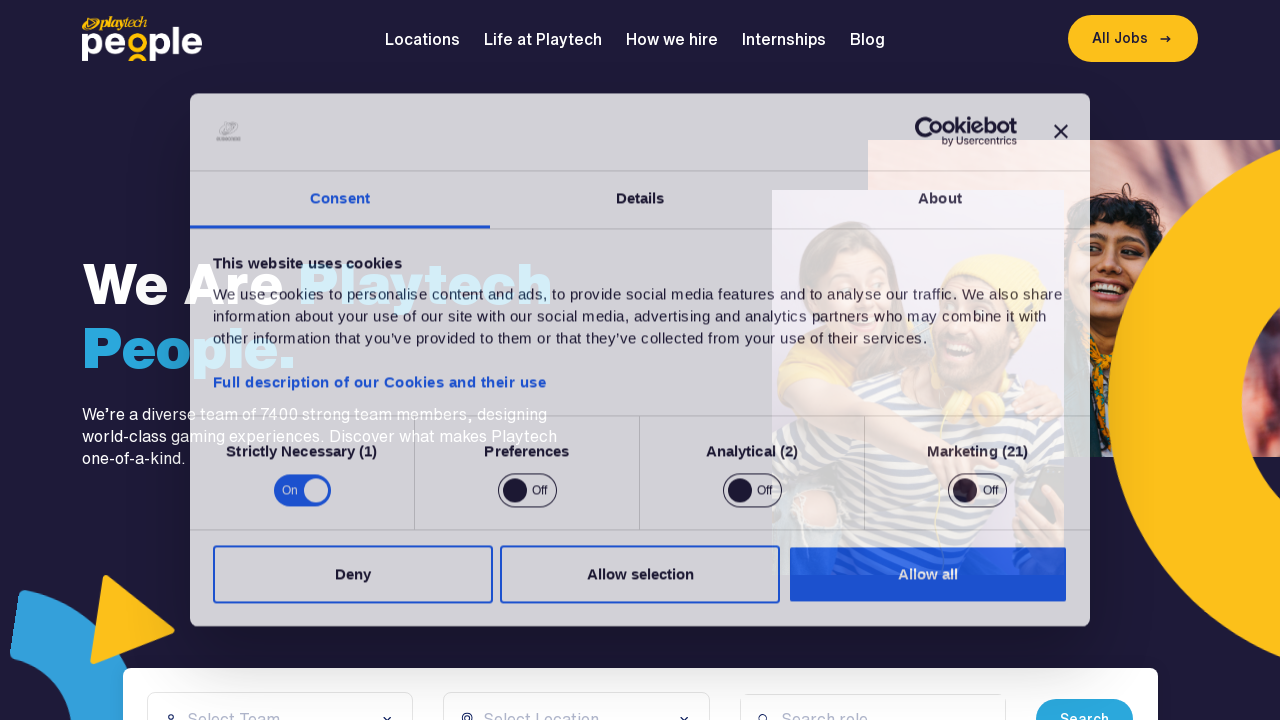

Page fully loaded - network idle state reached
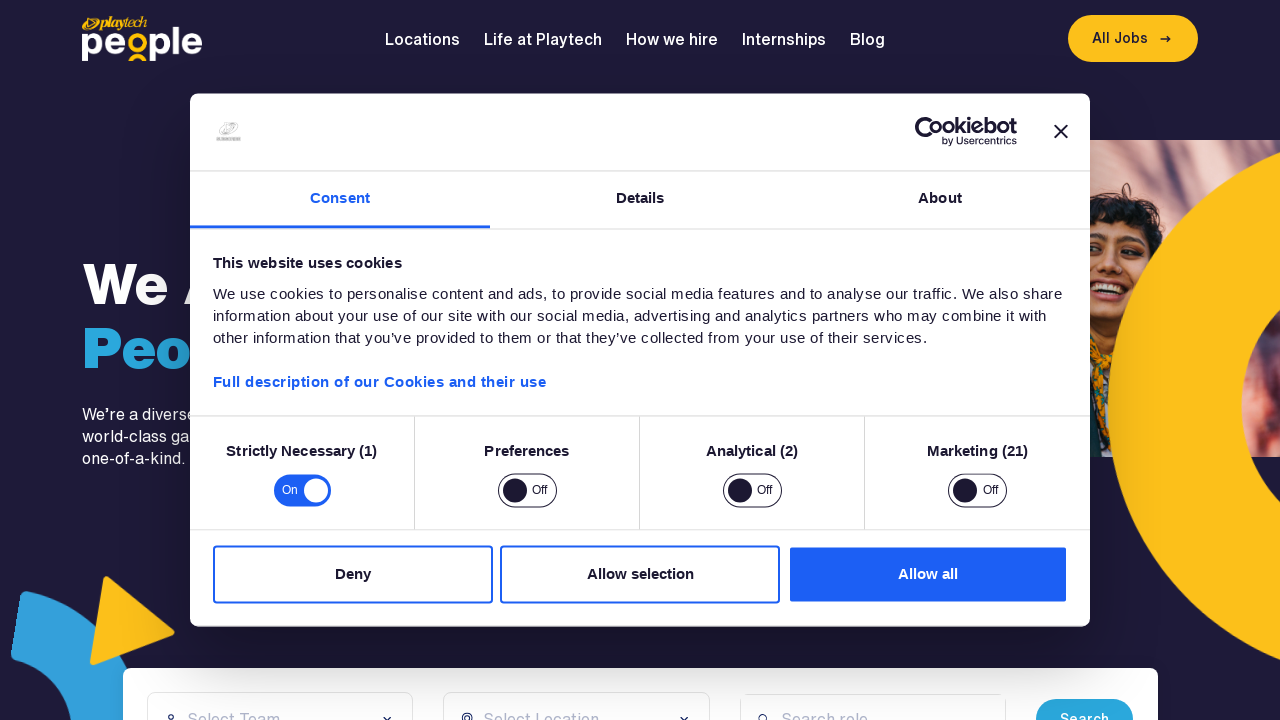

Verified that URL contains 'playtechpeople.com' domain
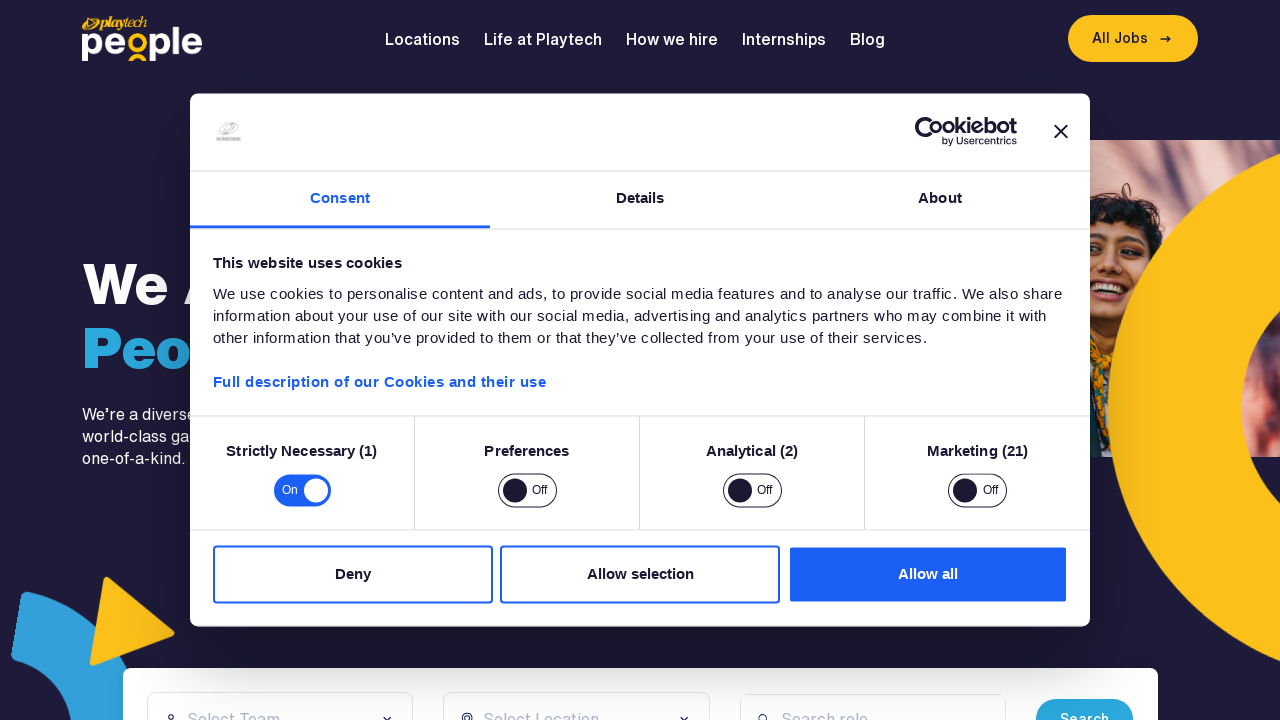

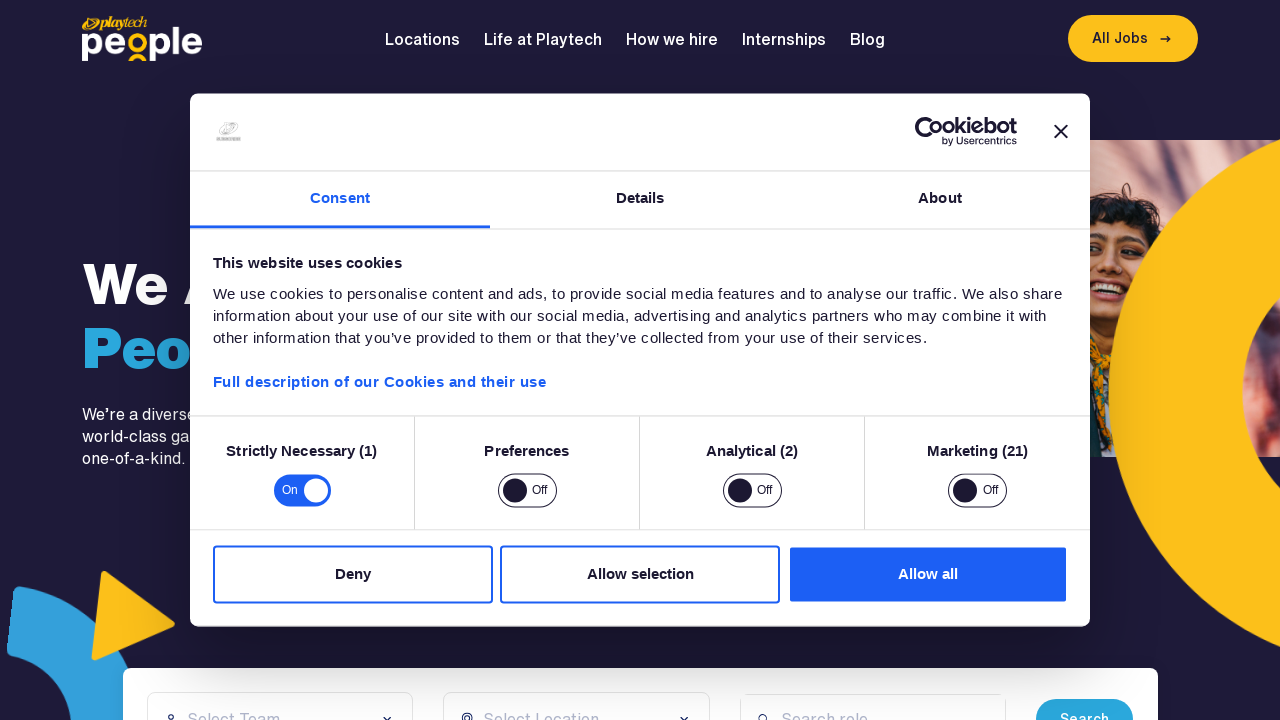